Tests store search functionality by searching for "business" and verifying results are displayed

Starting URL: https://kodilla.com/pl/test/store

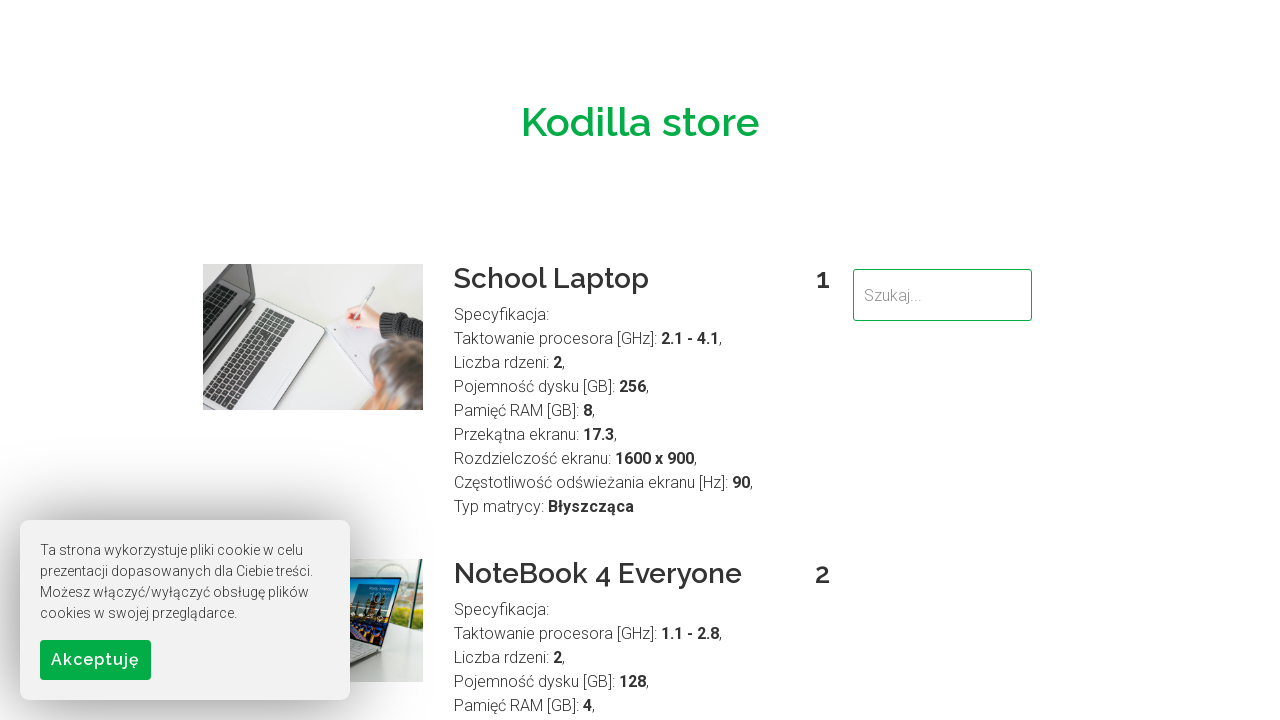

Filled search field with 'business' on input[type='search'], input[name='search'], #search
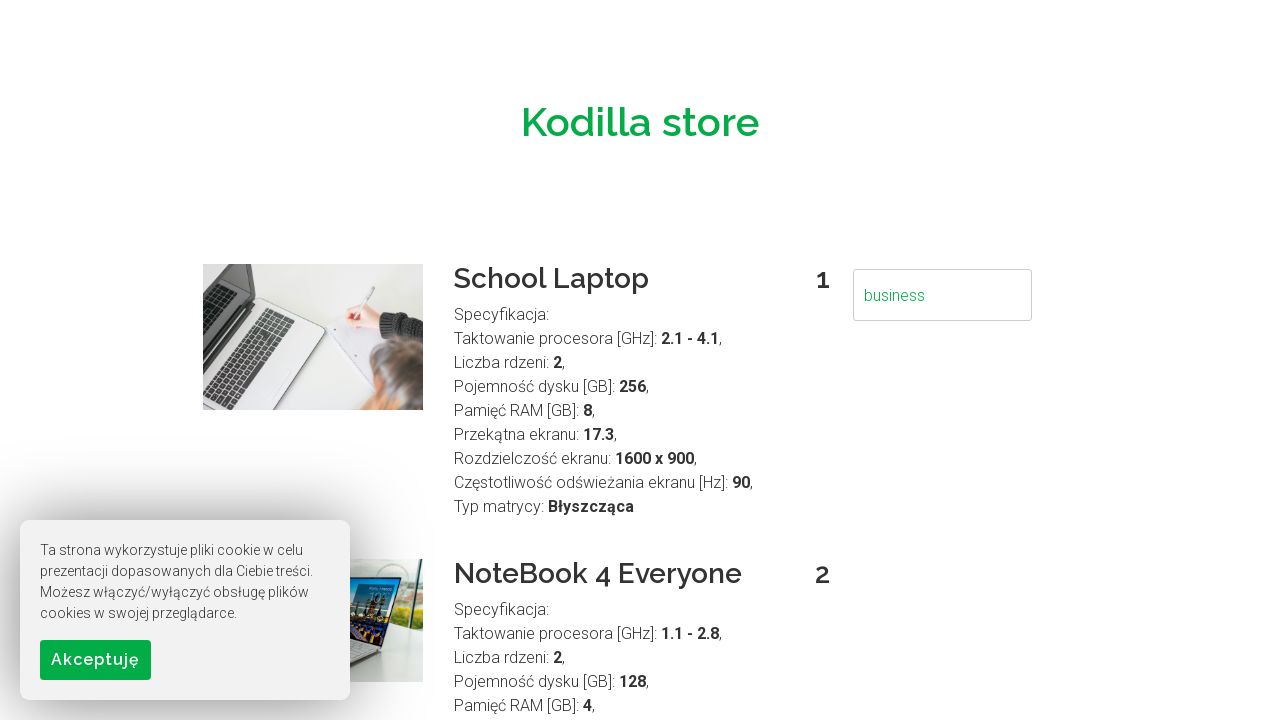

Clicked search button to execute search at (96, 660) on button[type='submit'], input[type='submit'], .search-button, #search-button
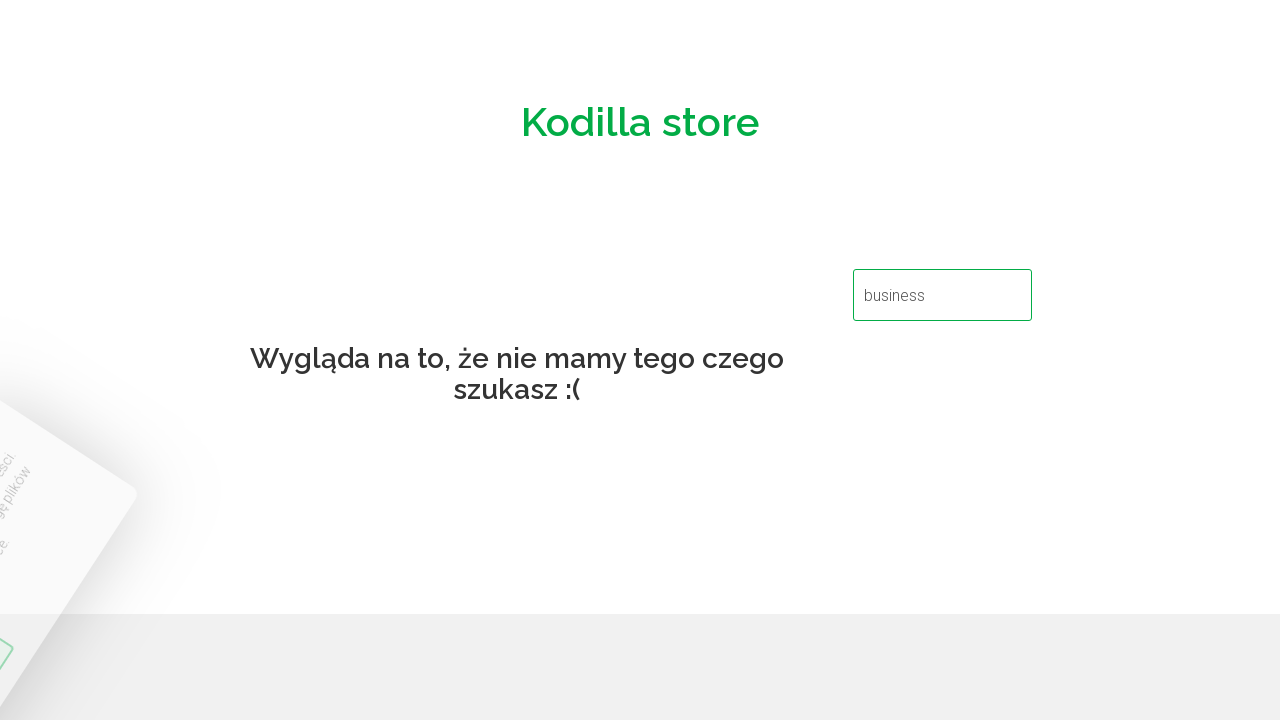

Waited for search results to load
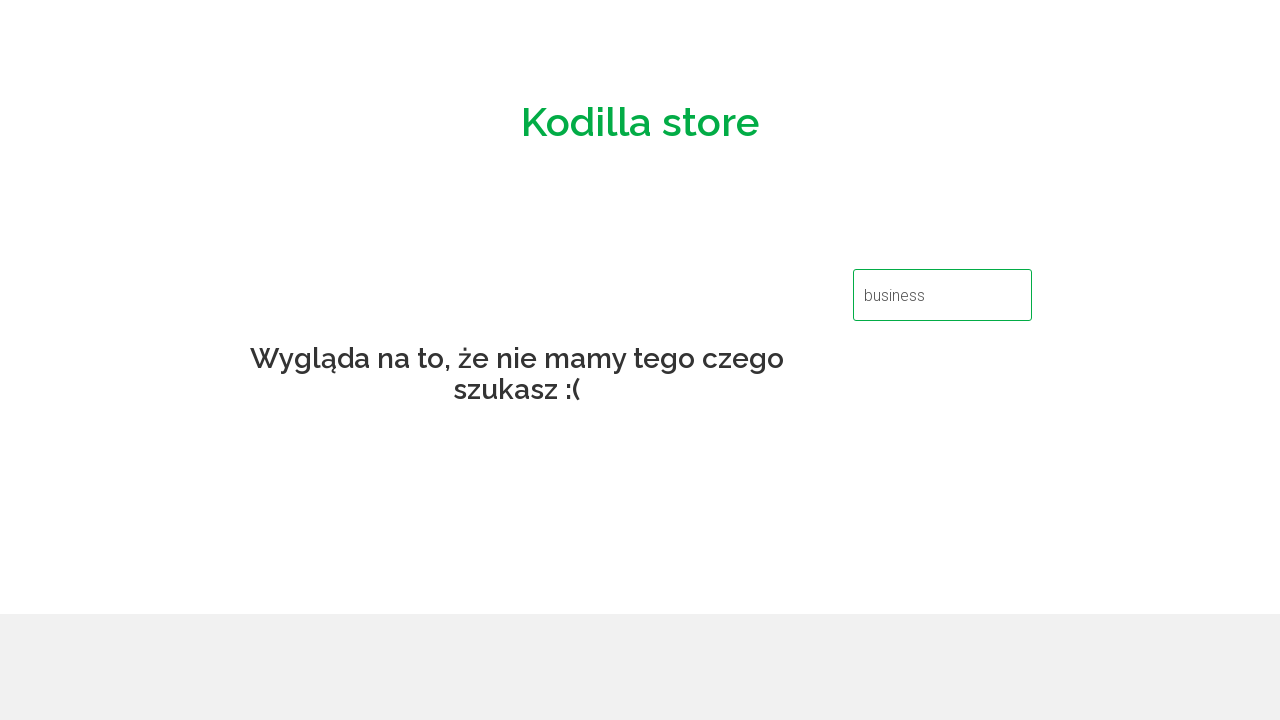

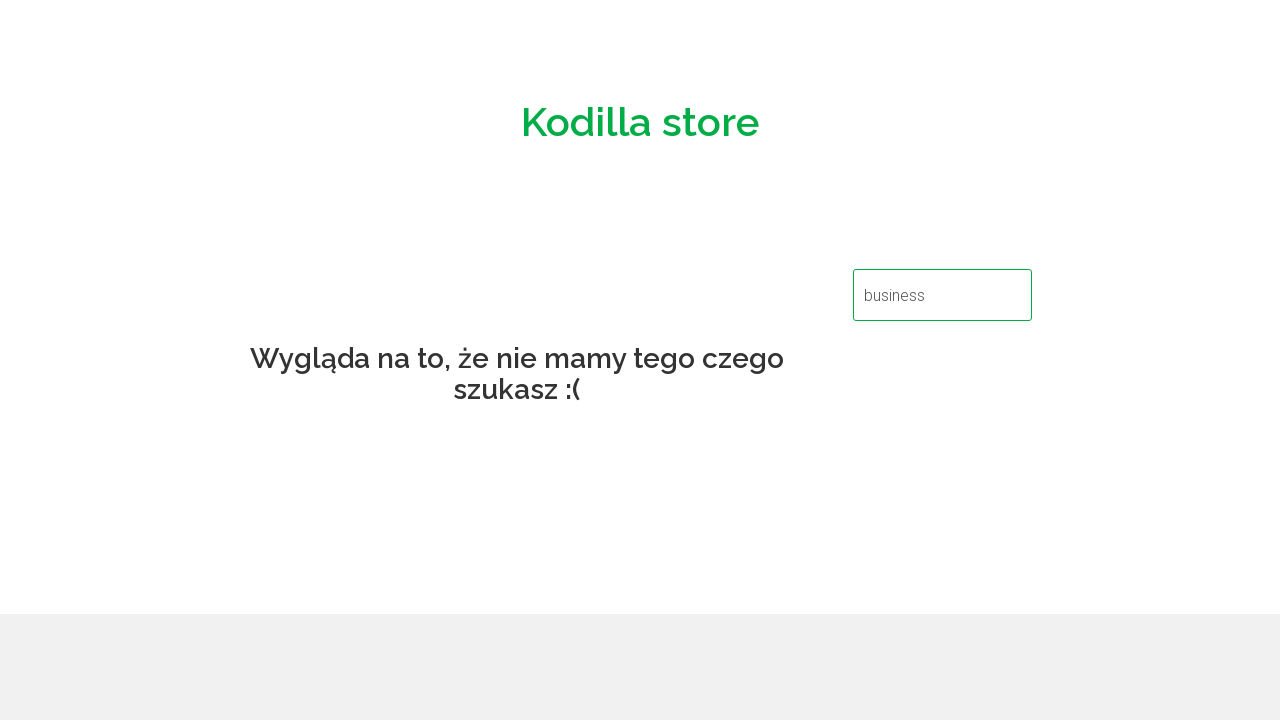